Tests geolocation override functionality by setting custom coordinates (Paris, France) and verifying the page can retrieve and display those coordinates when the "get coordinates" button is clicked.

Starting URL: https://bonigarcia.dev/selenium-webdriver-java/geolocation.html

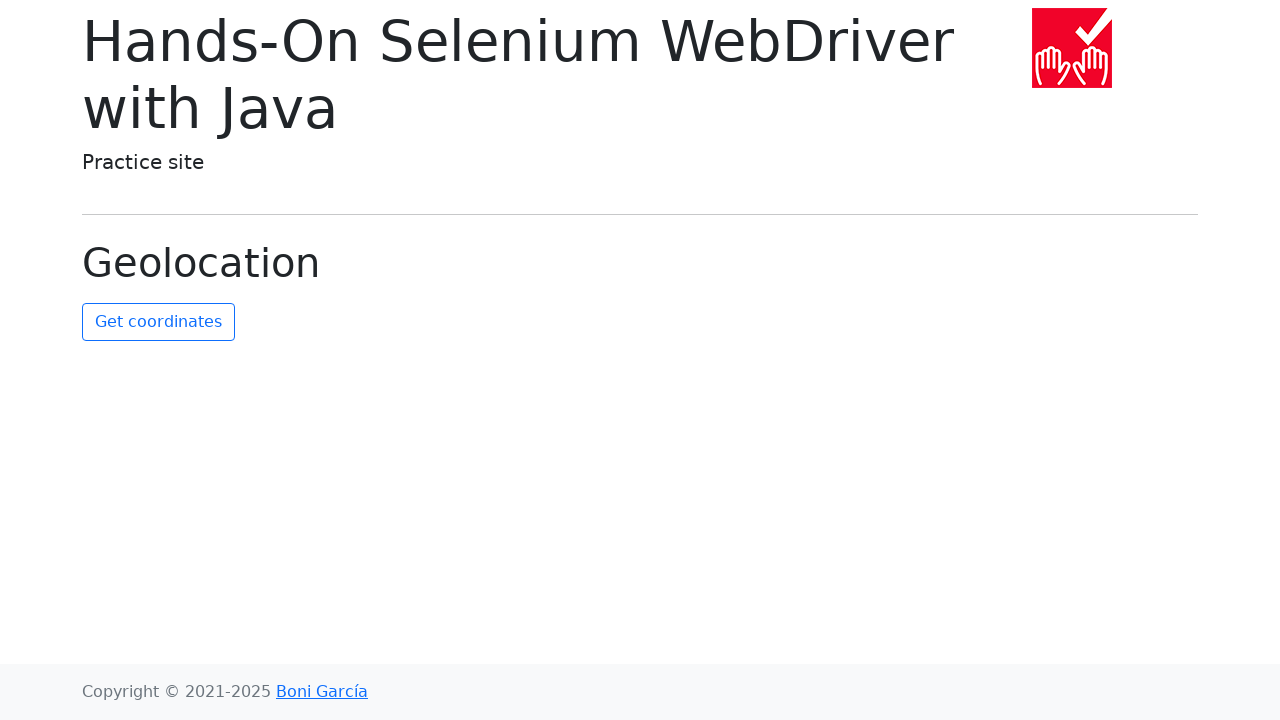

Granted geolocation permission to the browser context
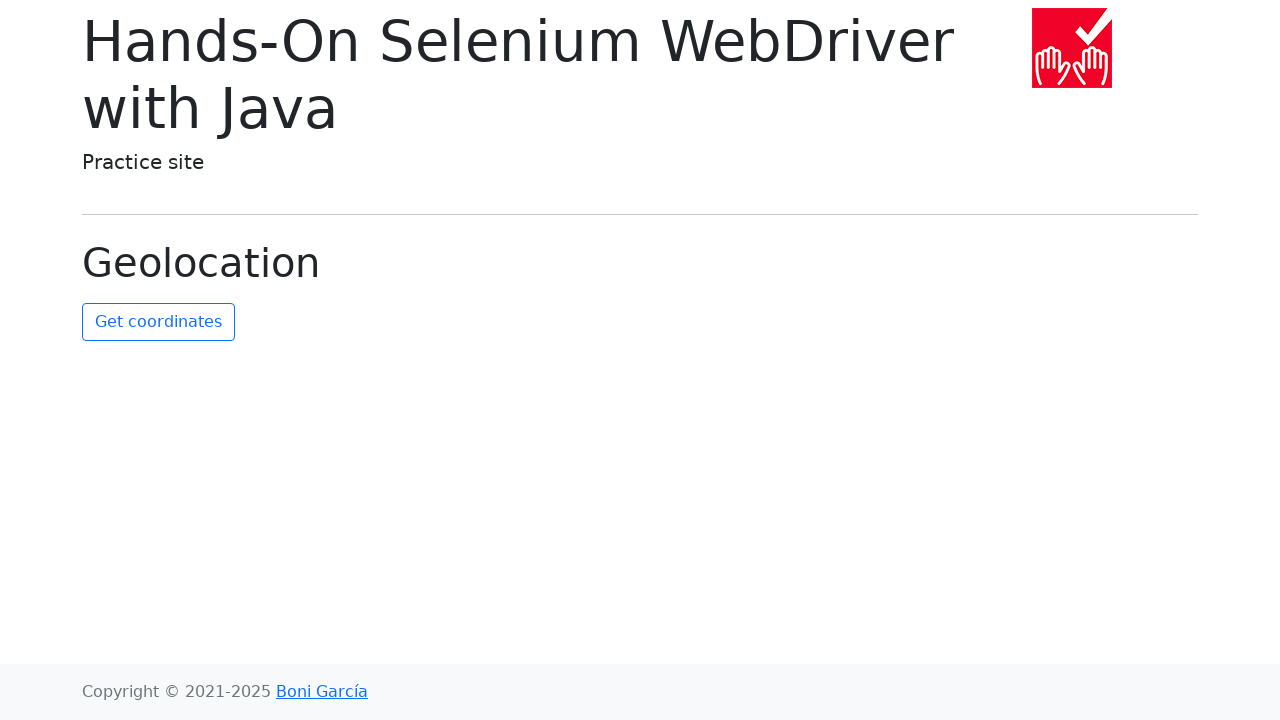

Set geolocation override to Paris, France coordinates (48.8584, 2.2945)
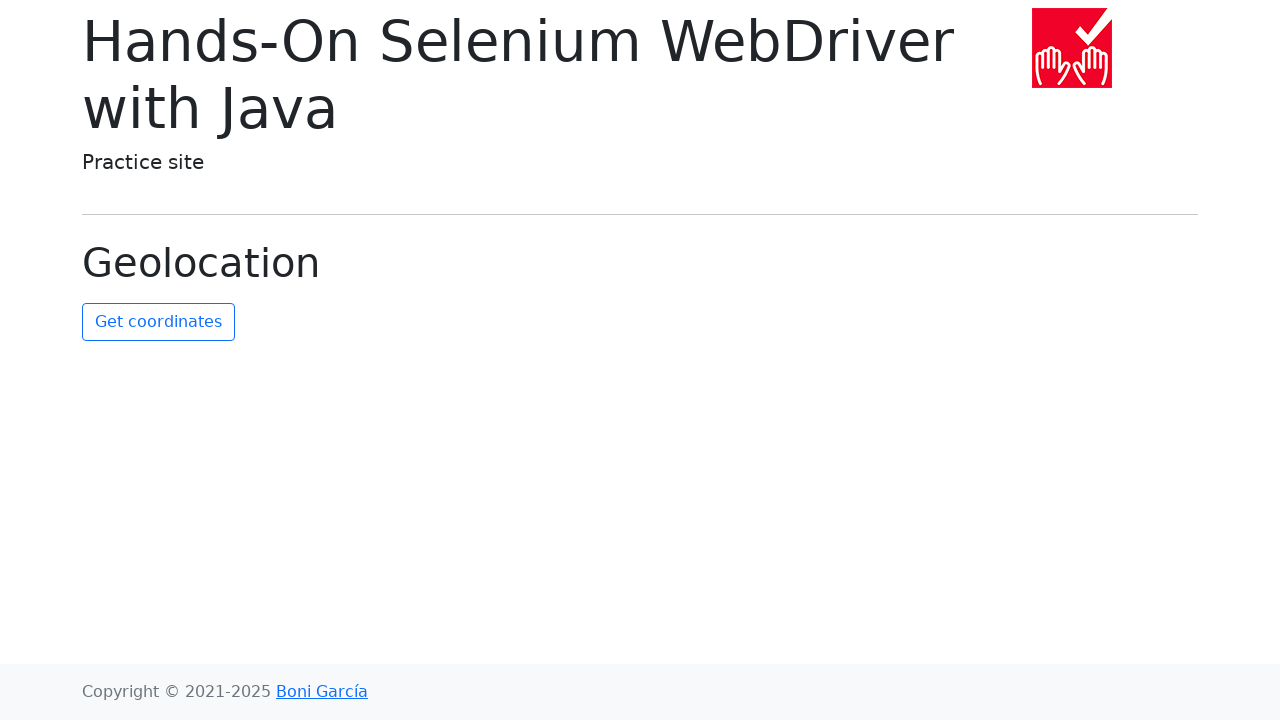

Reloaded the page to apply geolocation settings
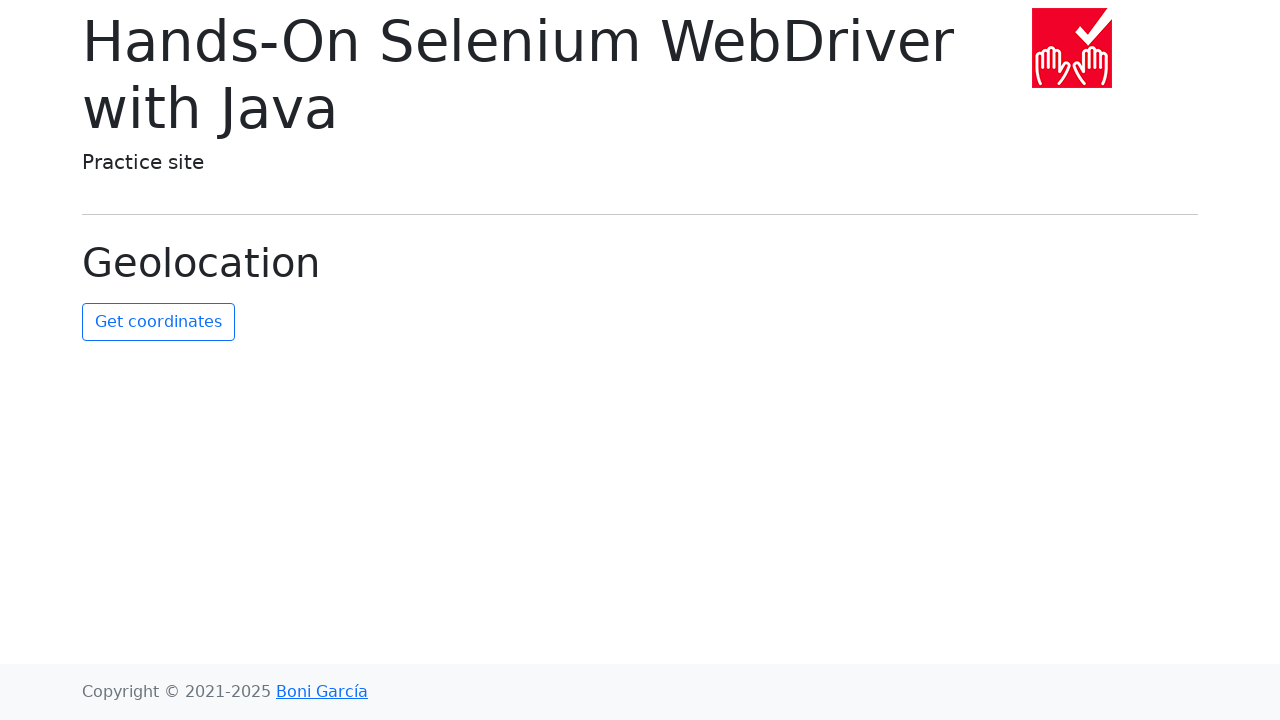

Clicked the 'get coordinates' button at (158, 322) on #get-coordinates
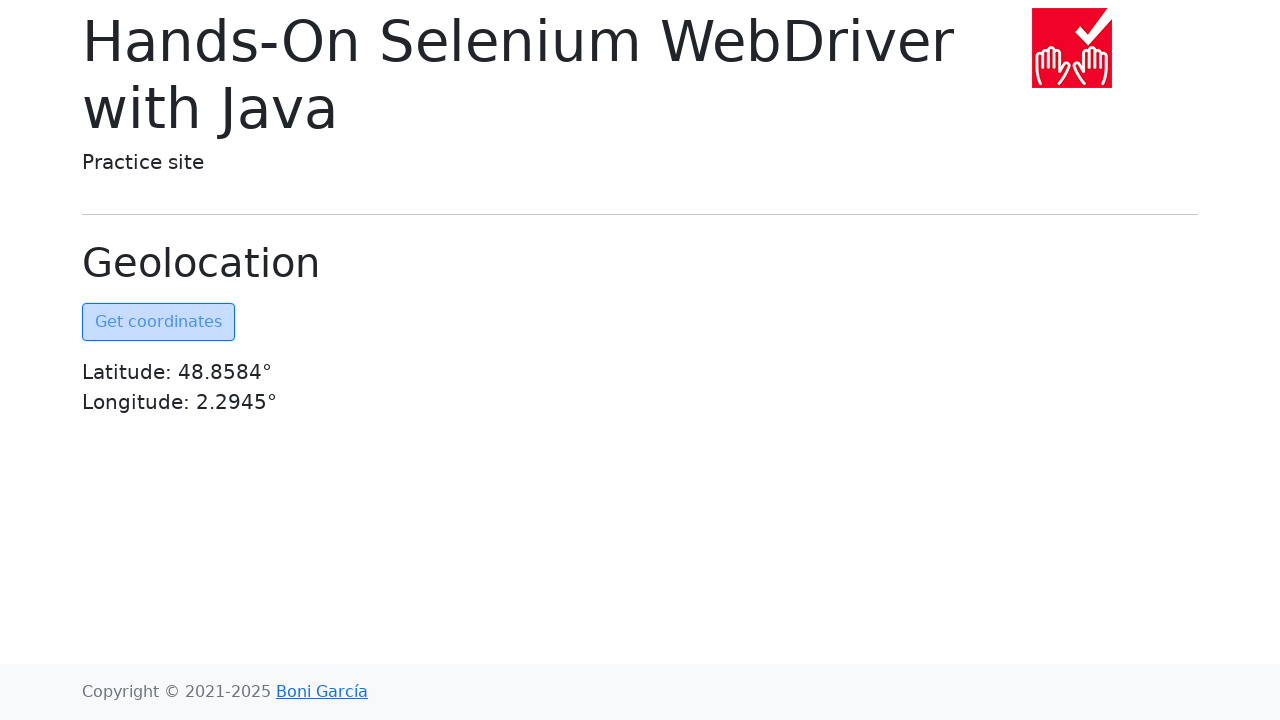

Waited for coordinates to be displayed on the page
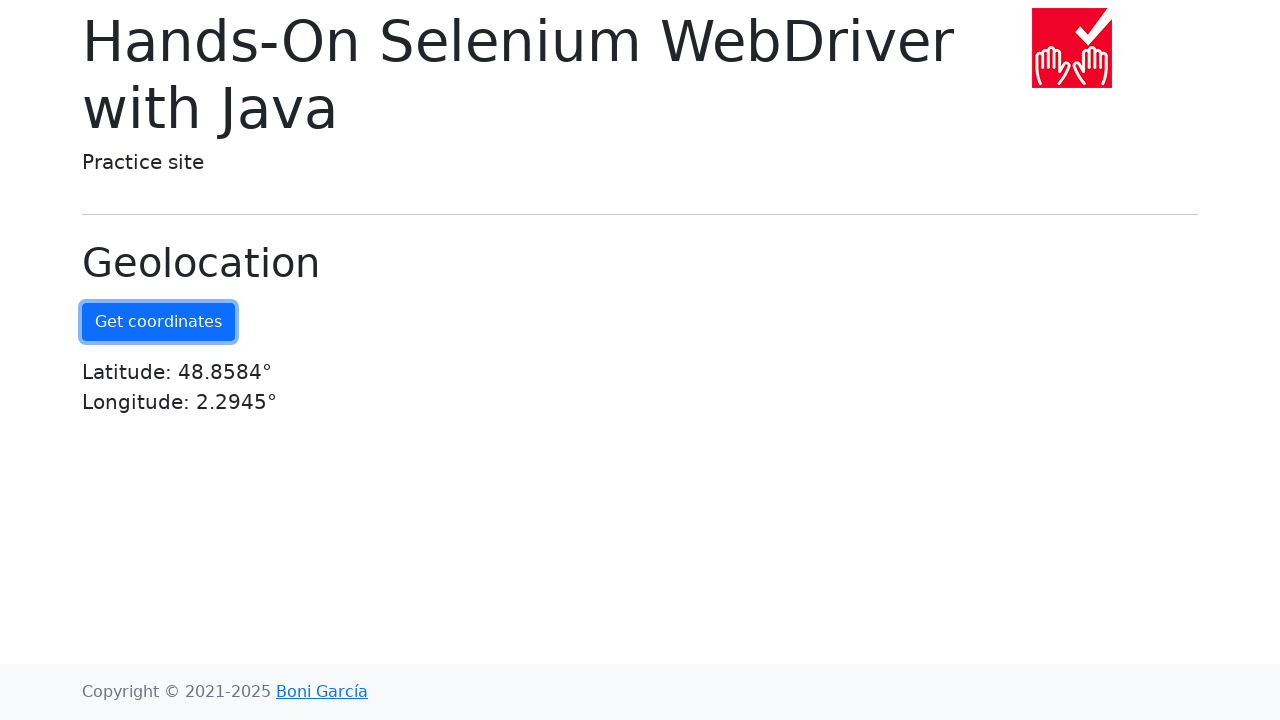

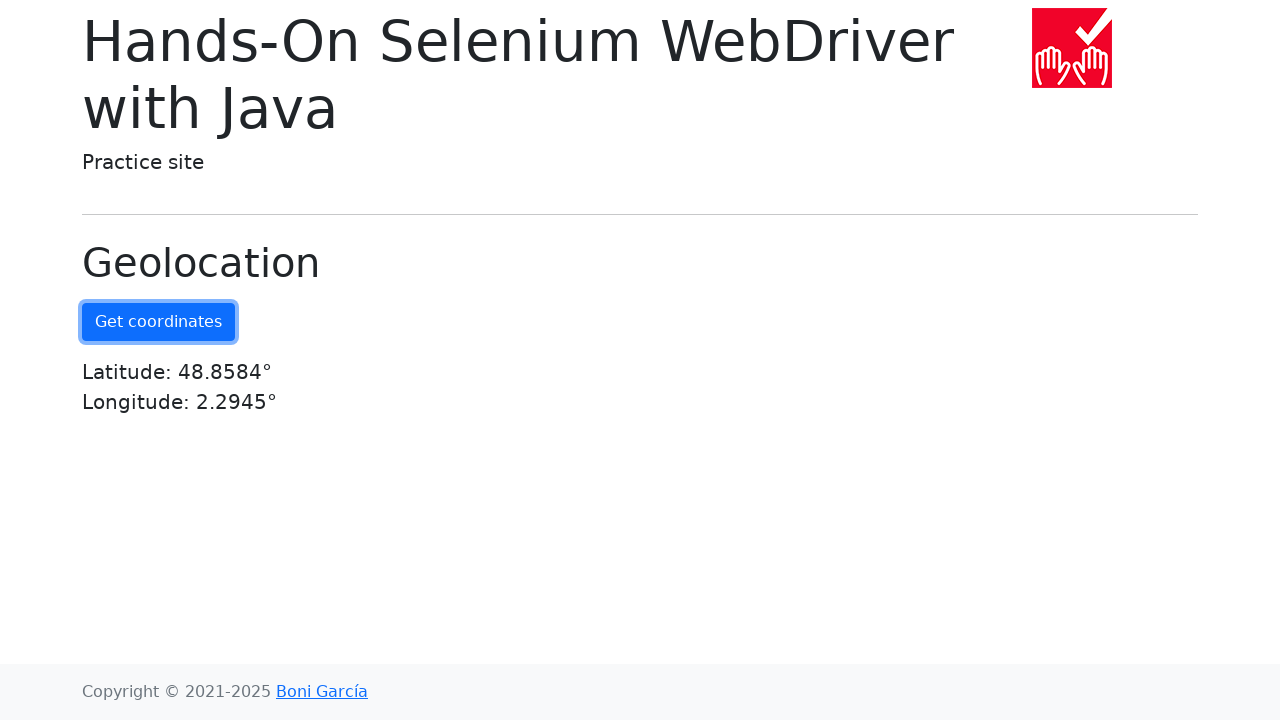